Tests the text box form by navigating to Elements section, filling in user details and submitting the form

Starting URL: https://demoqa.com/

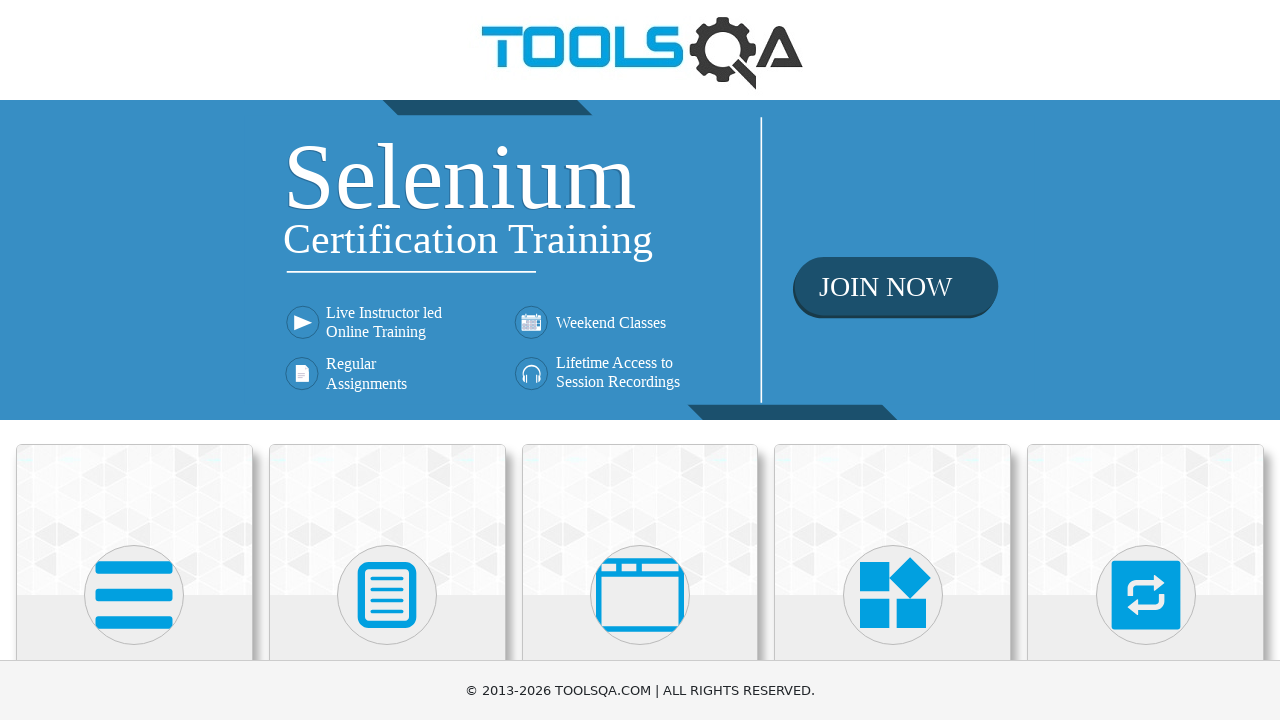

Clicked on Elements section at (134, 360) on xpath=//h5[text()='Elements']
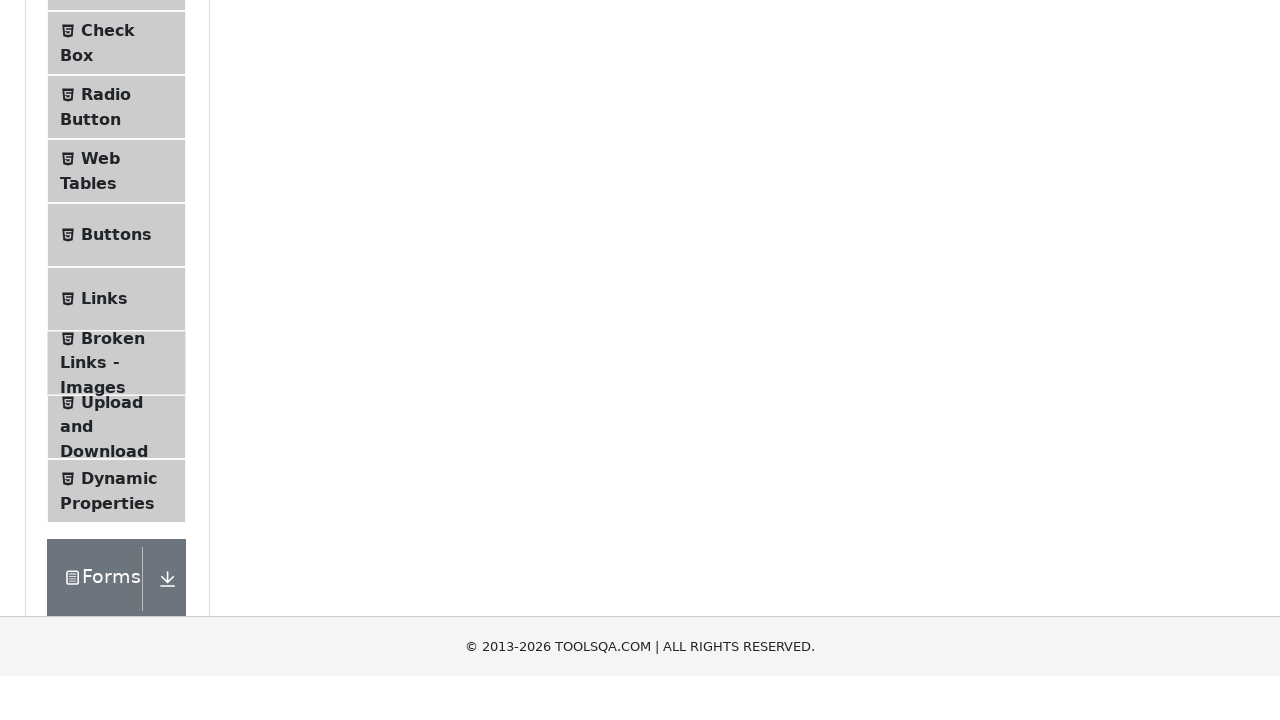

Clicked on Text Box item at (116, 261) on #item-0
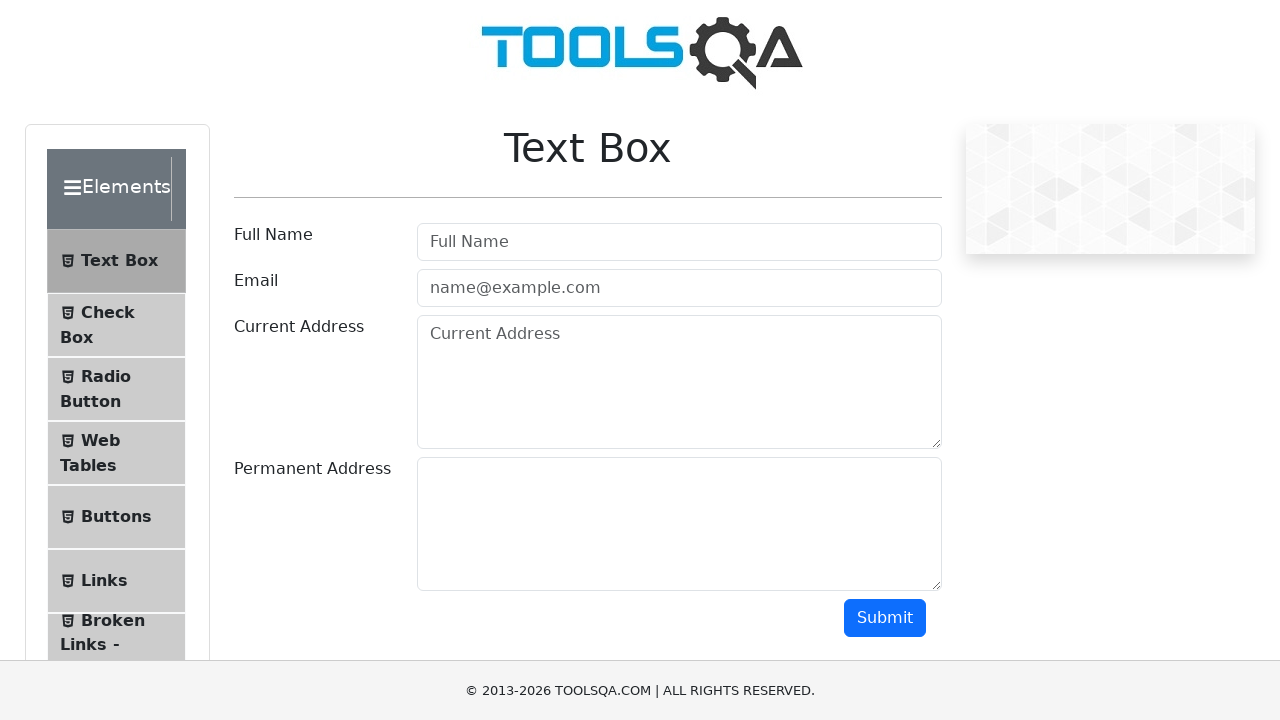

Filled userName field with 'Maksim' on #userName
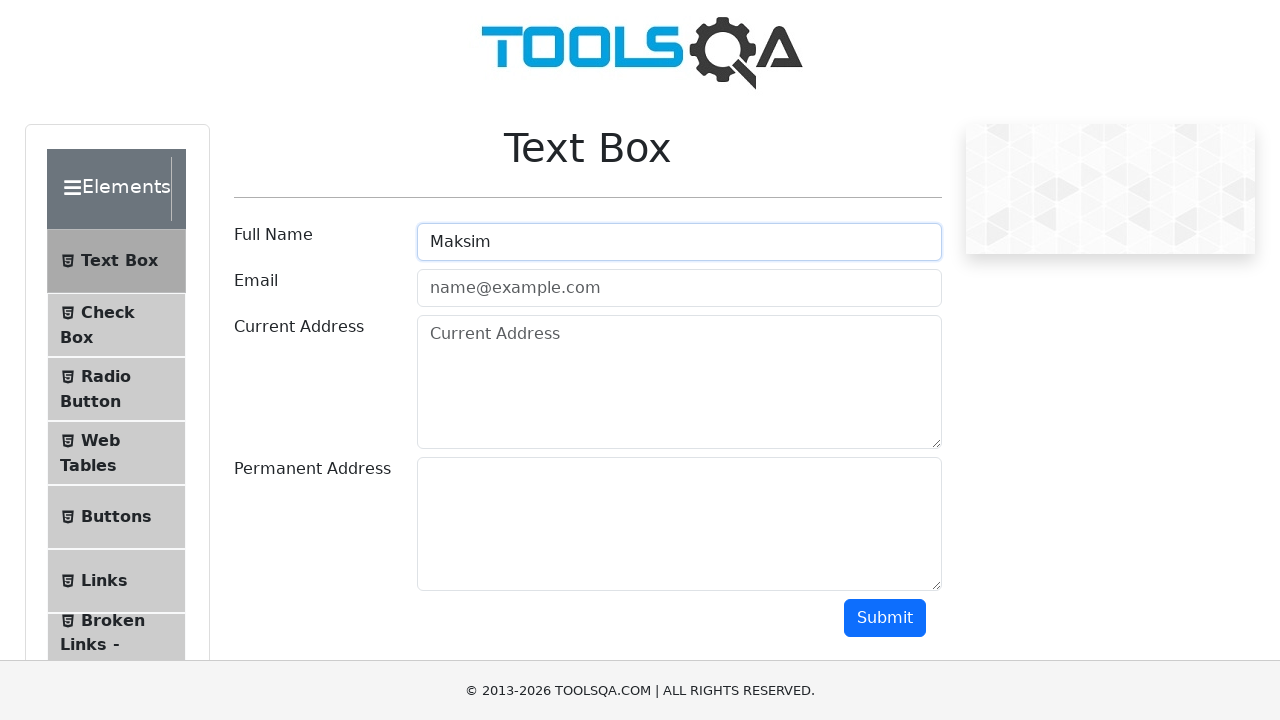

Filled userEmail field with 'test@test.com' on #userEmail
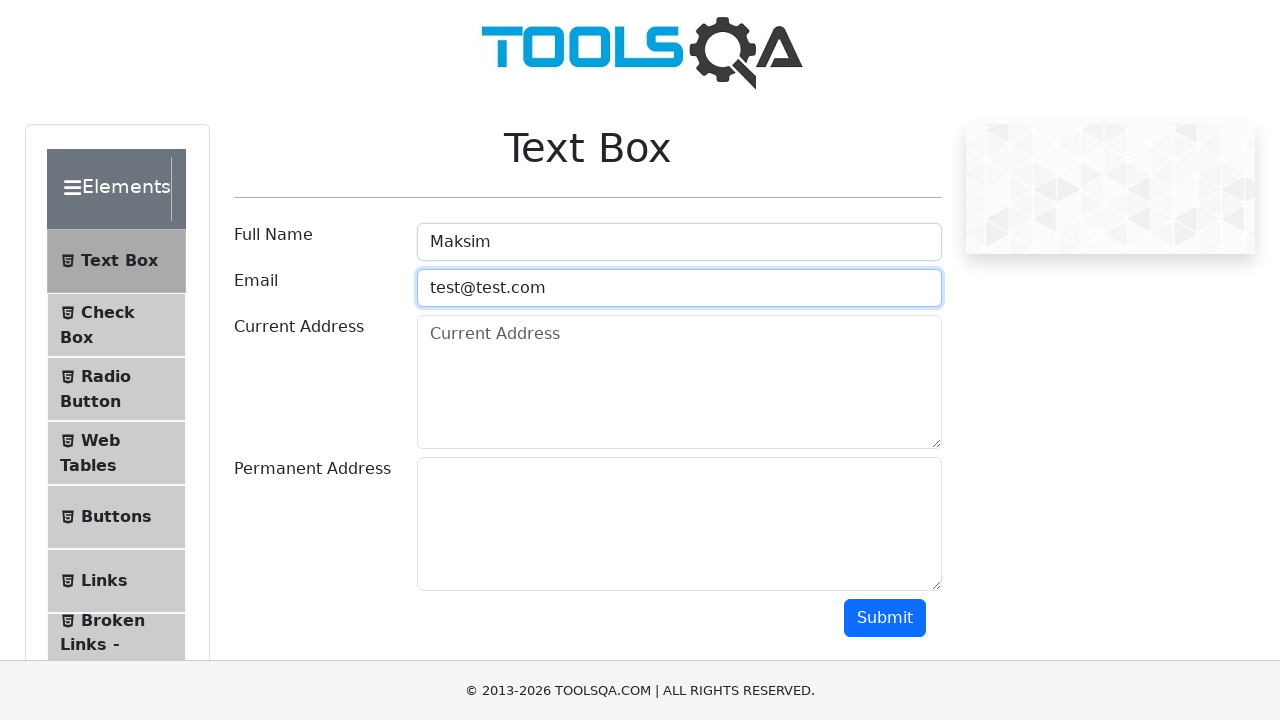

Filled currentAddress field with 'Sankt-Peterburg' on #currentAddress
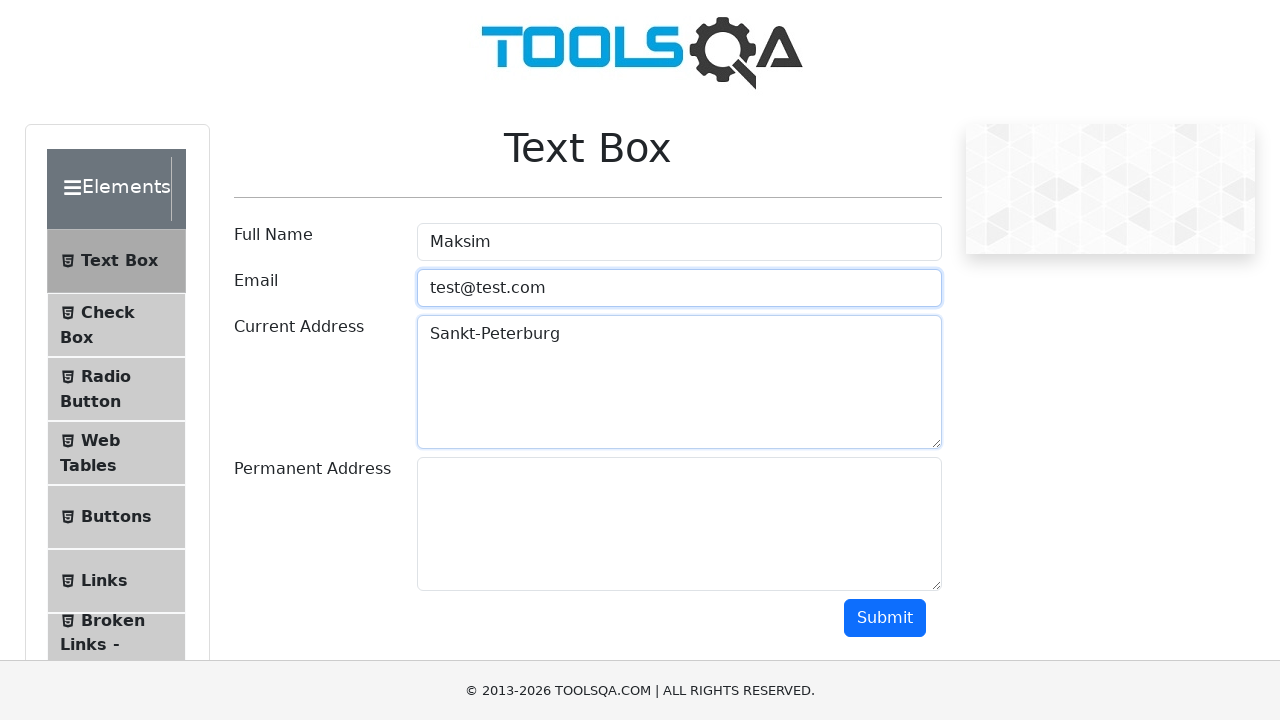

Clicked submit button to submit the form at (885, 618) on #submit
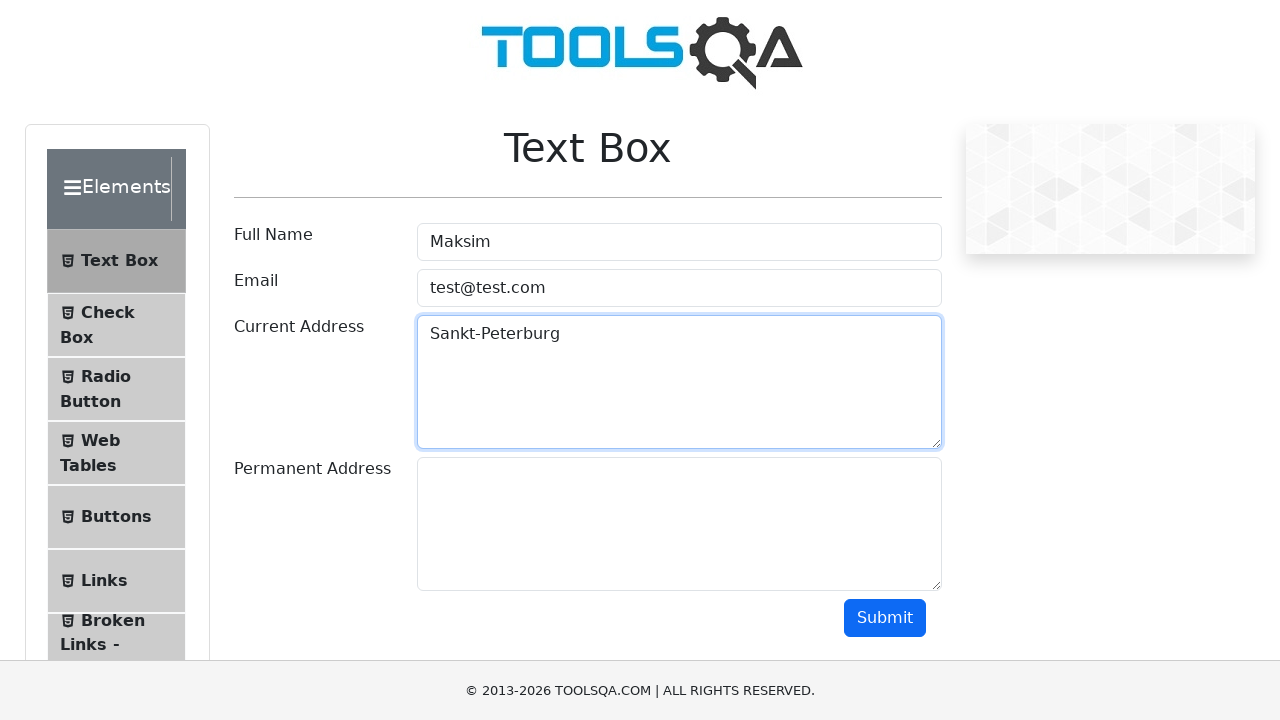

Form output appeared with submitted details
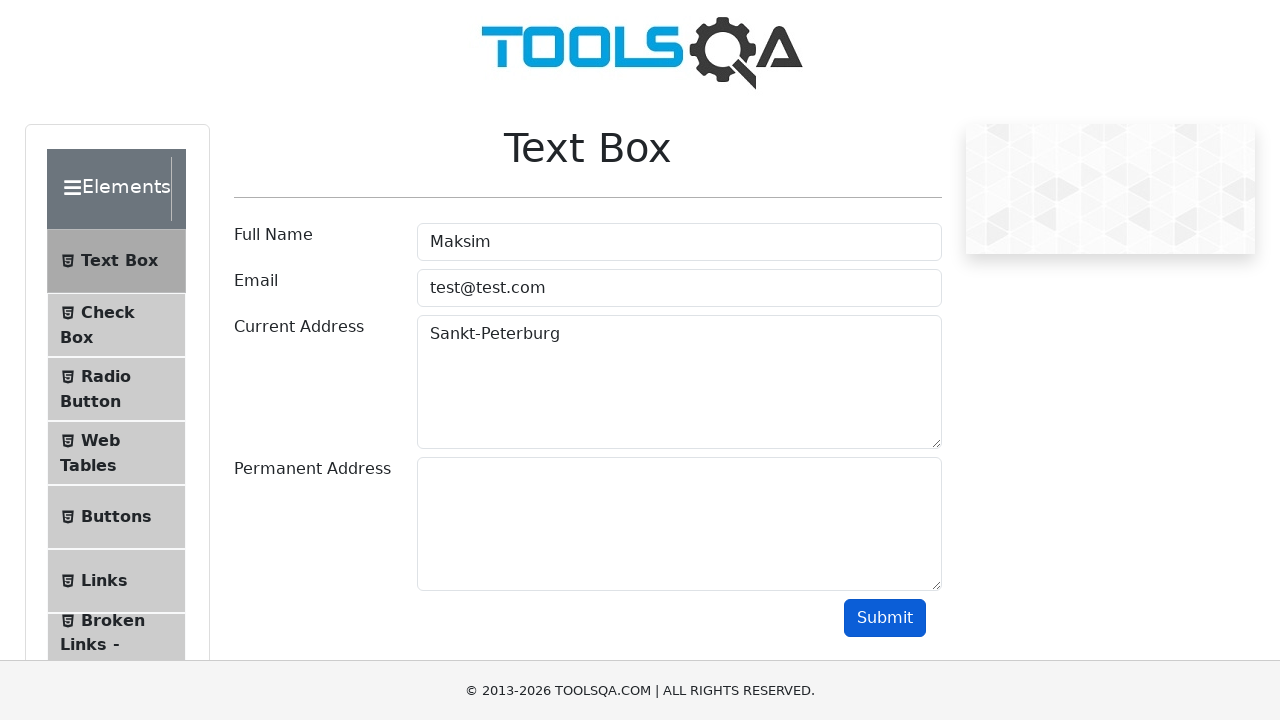

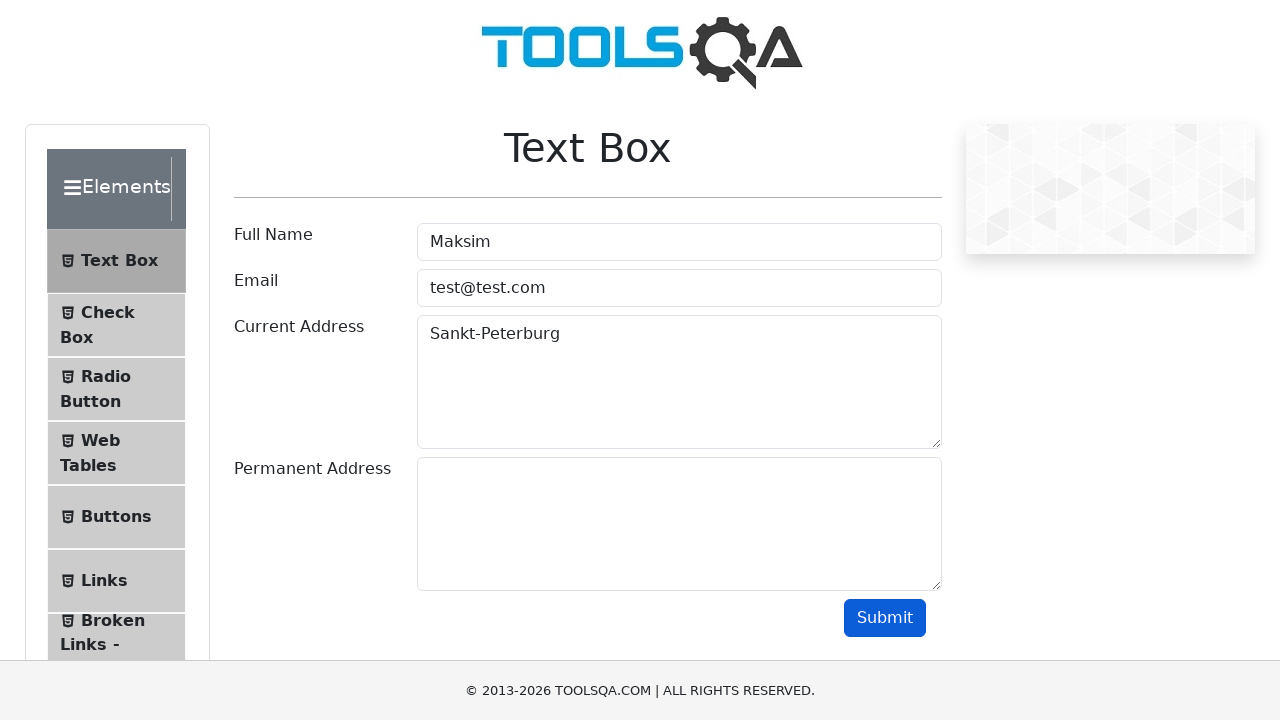